Tests show/hide functionality on a practice page by clicking hide and show buttons to toggle visibility of a text field, then navigates back and forward in browser history

Starting URL: https://www.letskodeit.com/practice

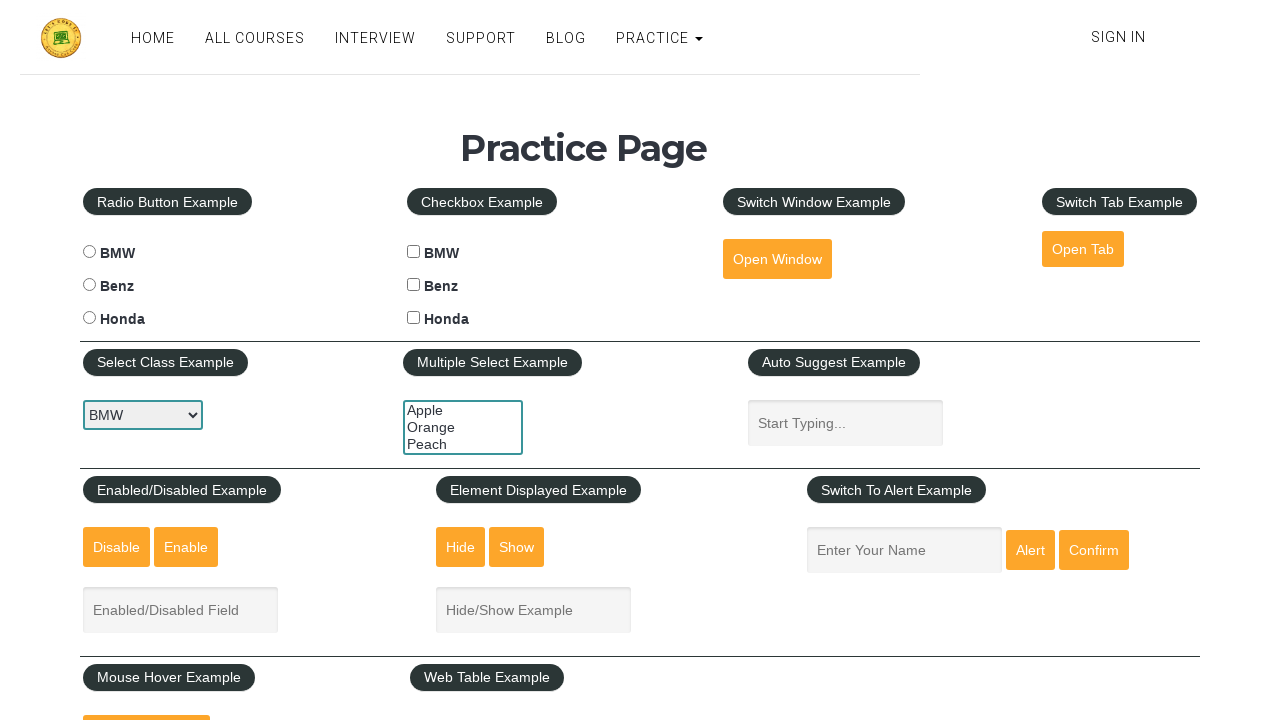

Reloaded the practice page
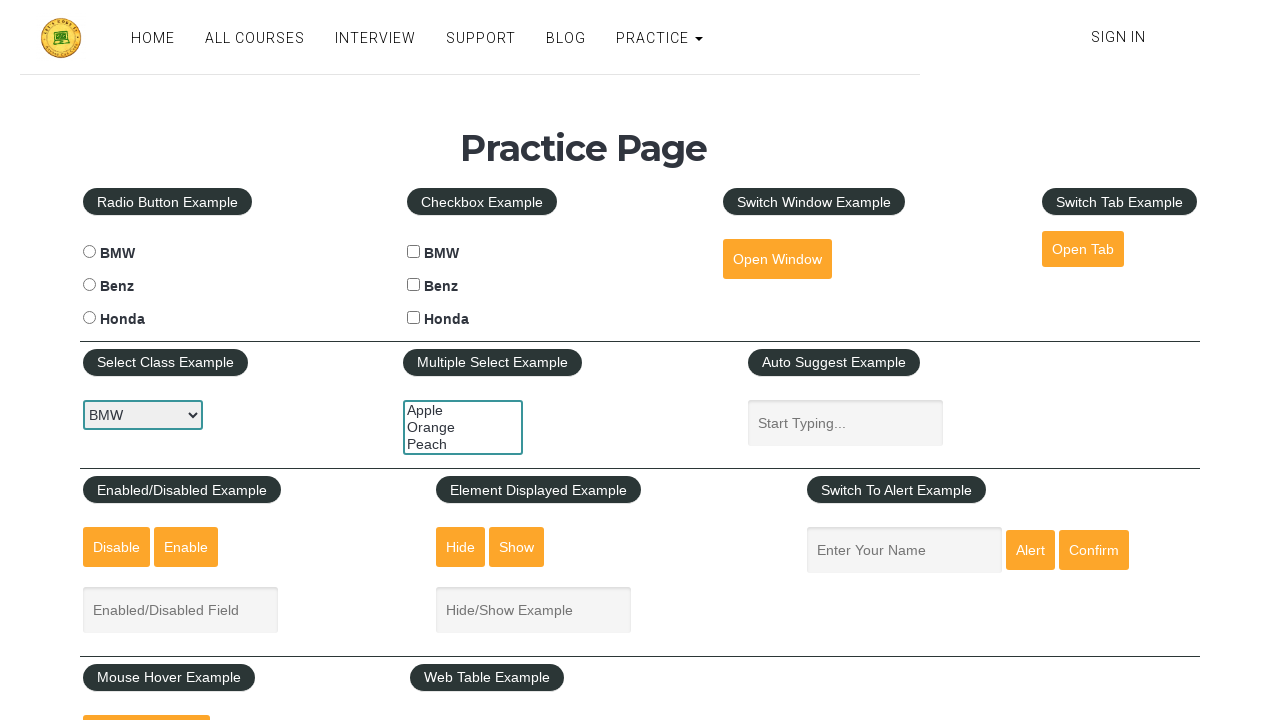

Set viewport to 1920x1080
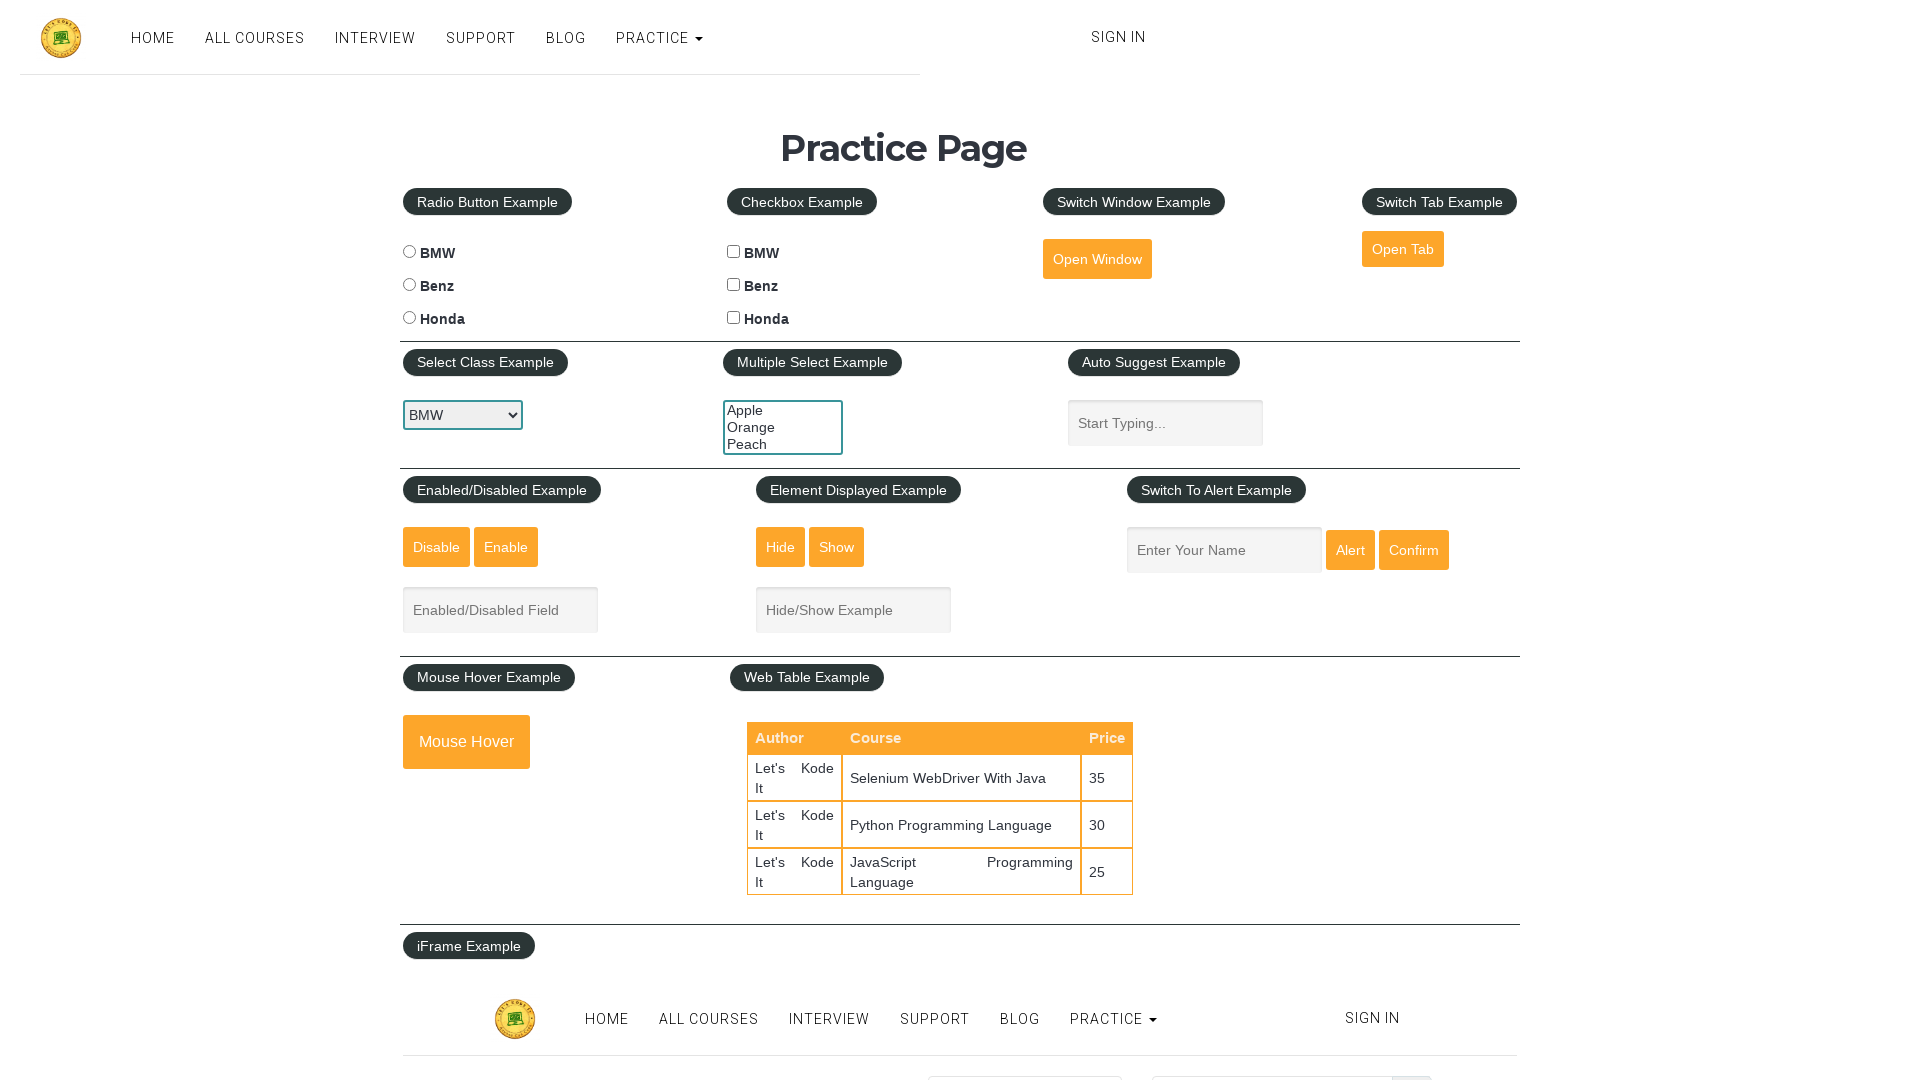

Clicked hide button to hide the text field at (781, 547) on #hide-textbox
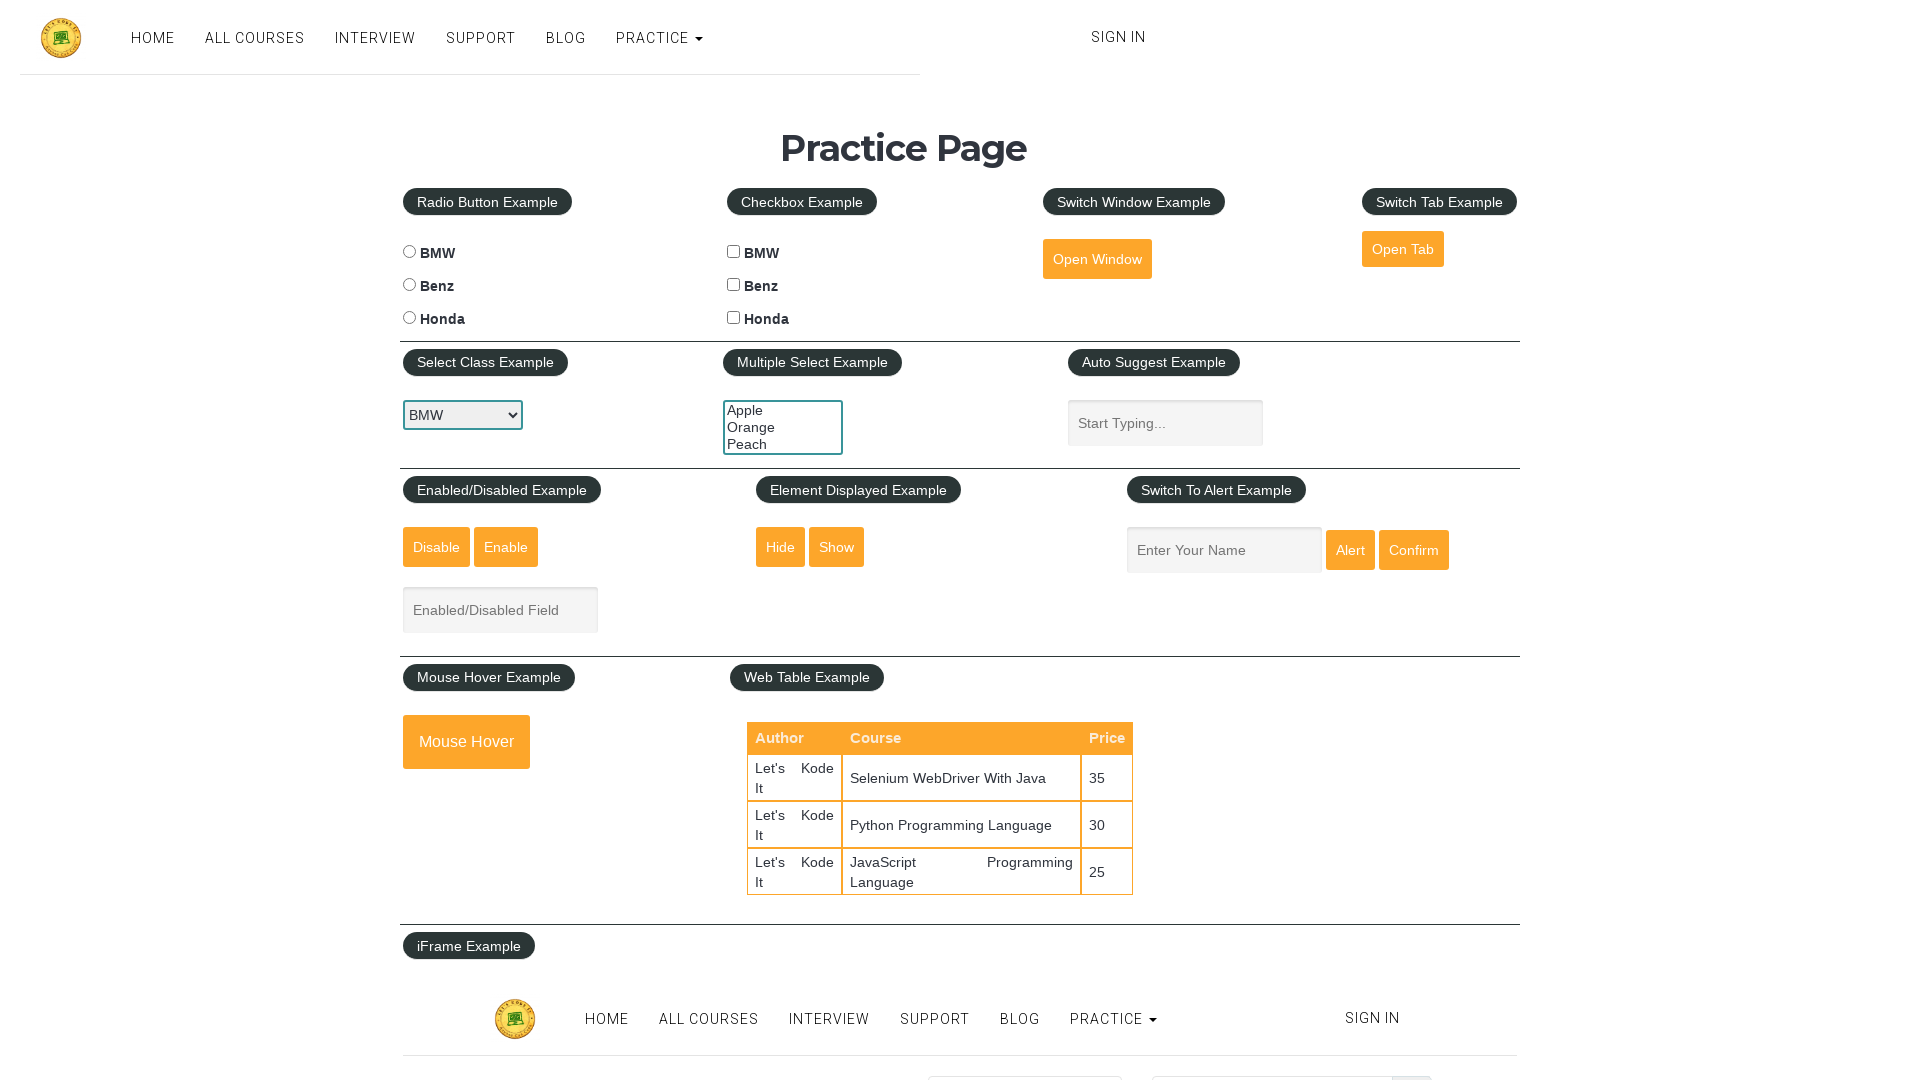

Clicked show button to display the text field at (837, 547) on #show-textbox
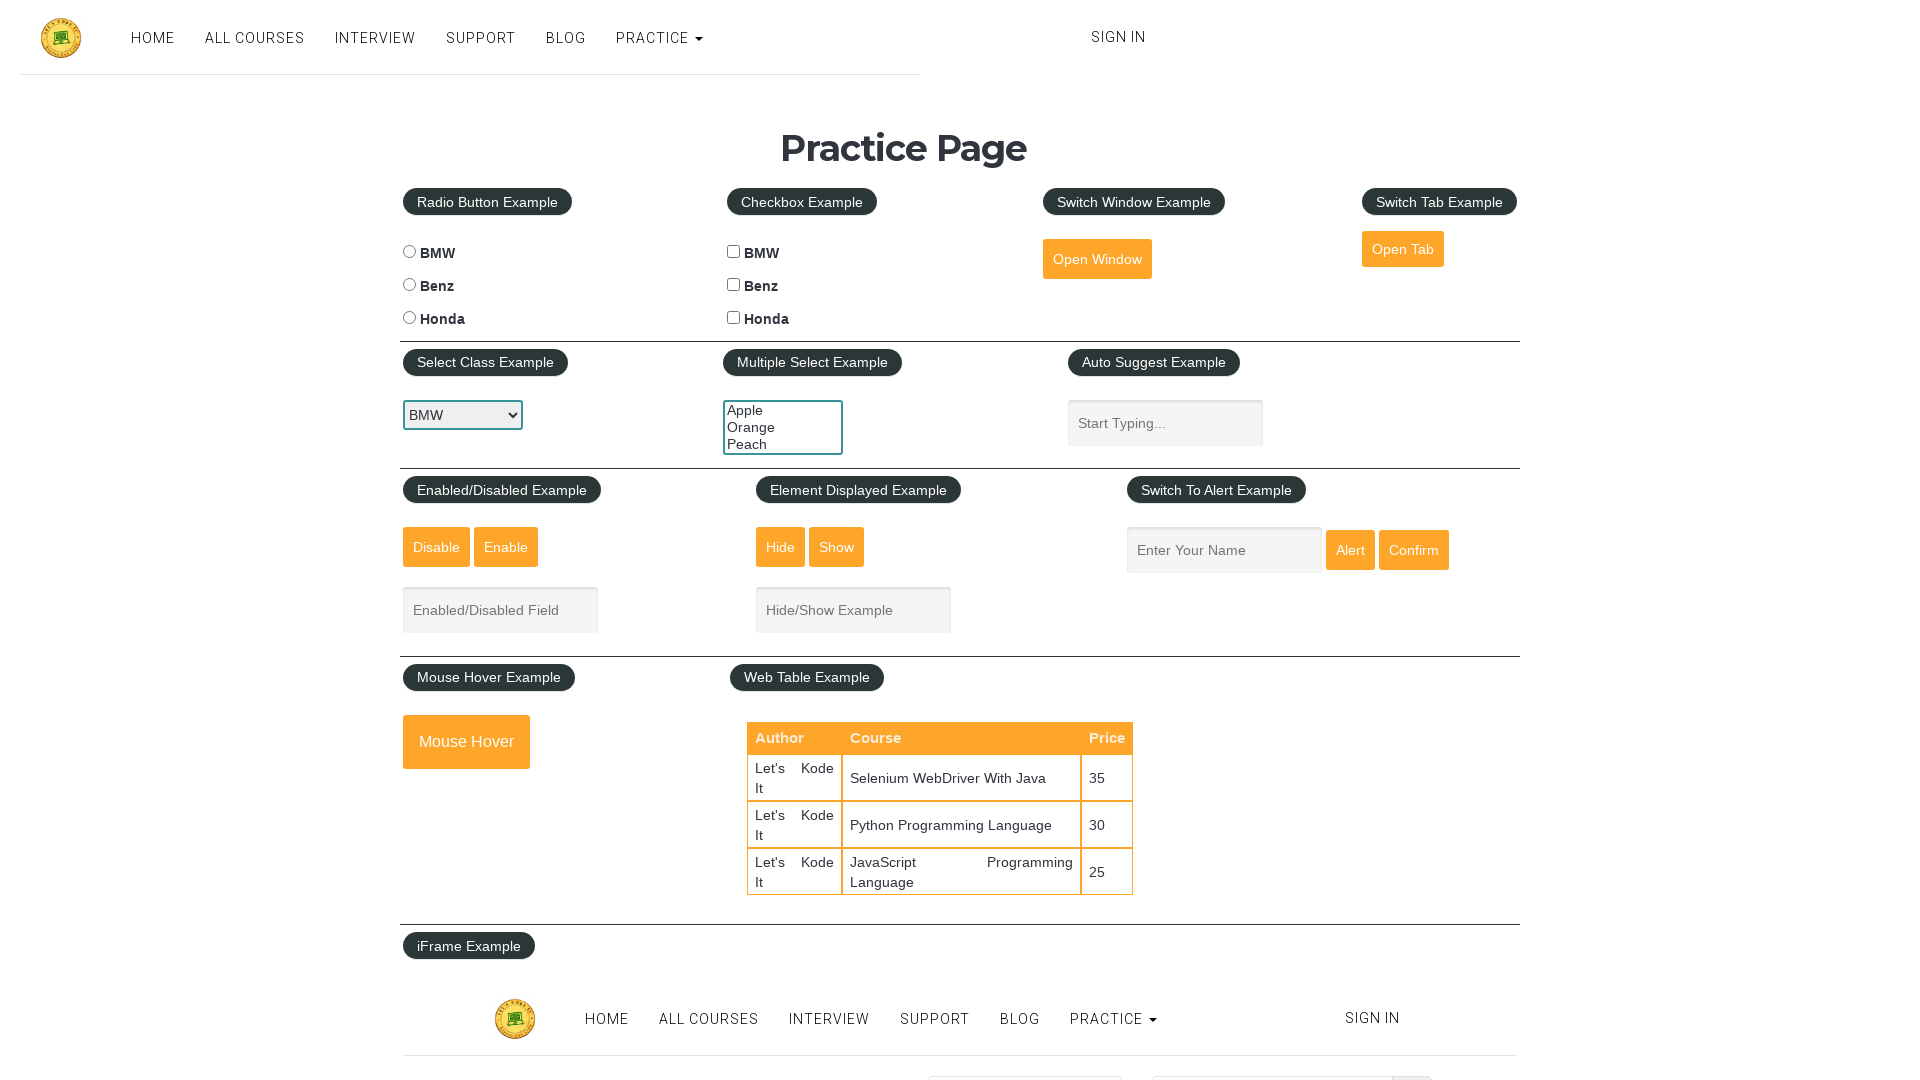

Navigated back in browser history
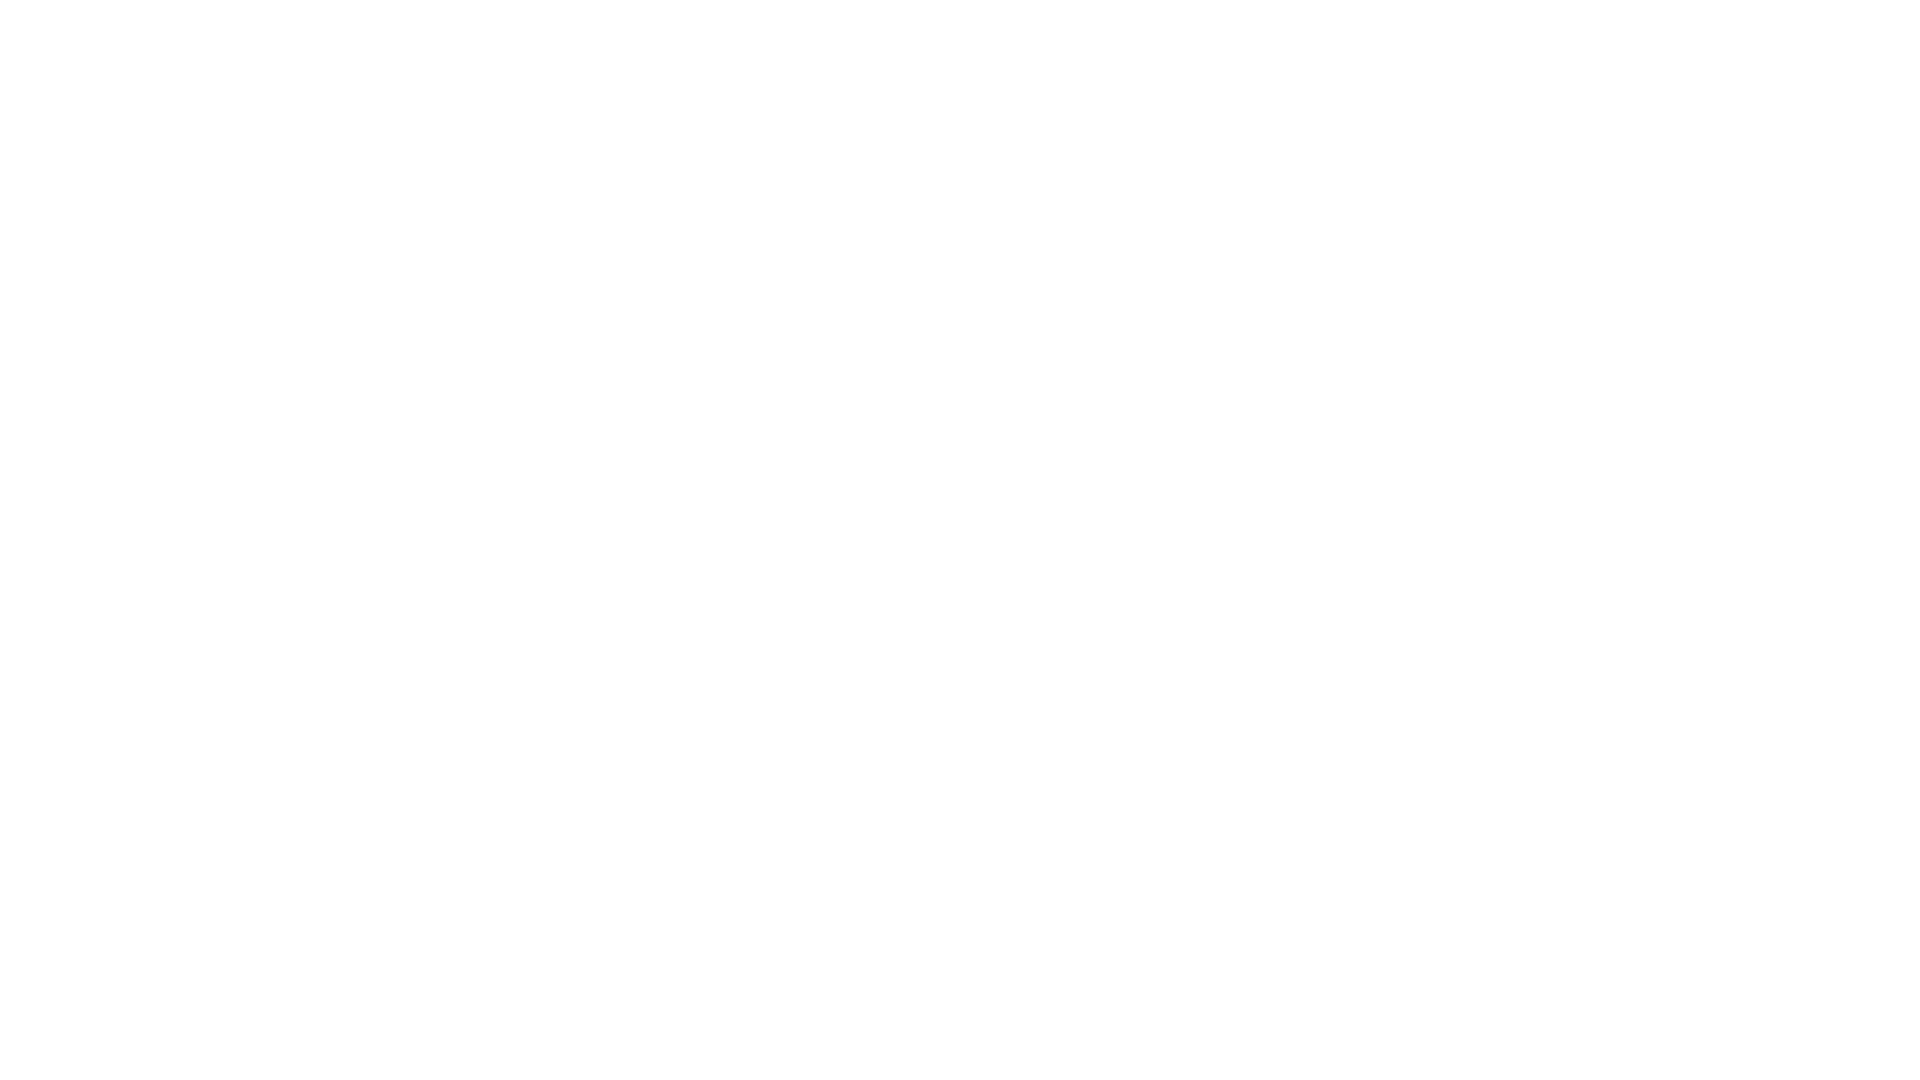

Navigated forward in browser history
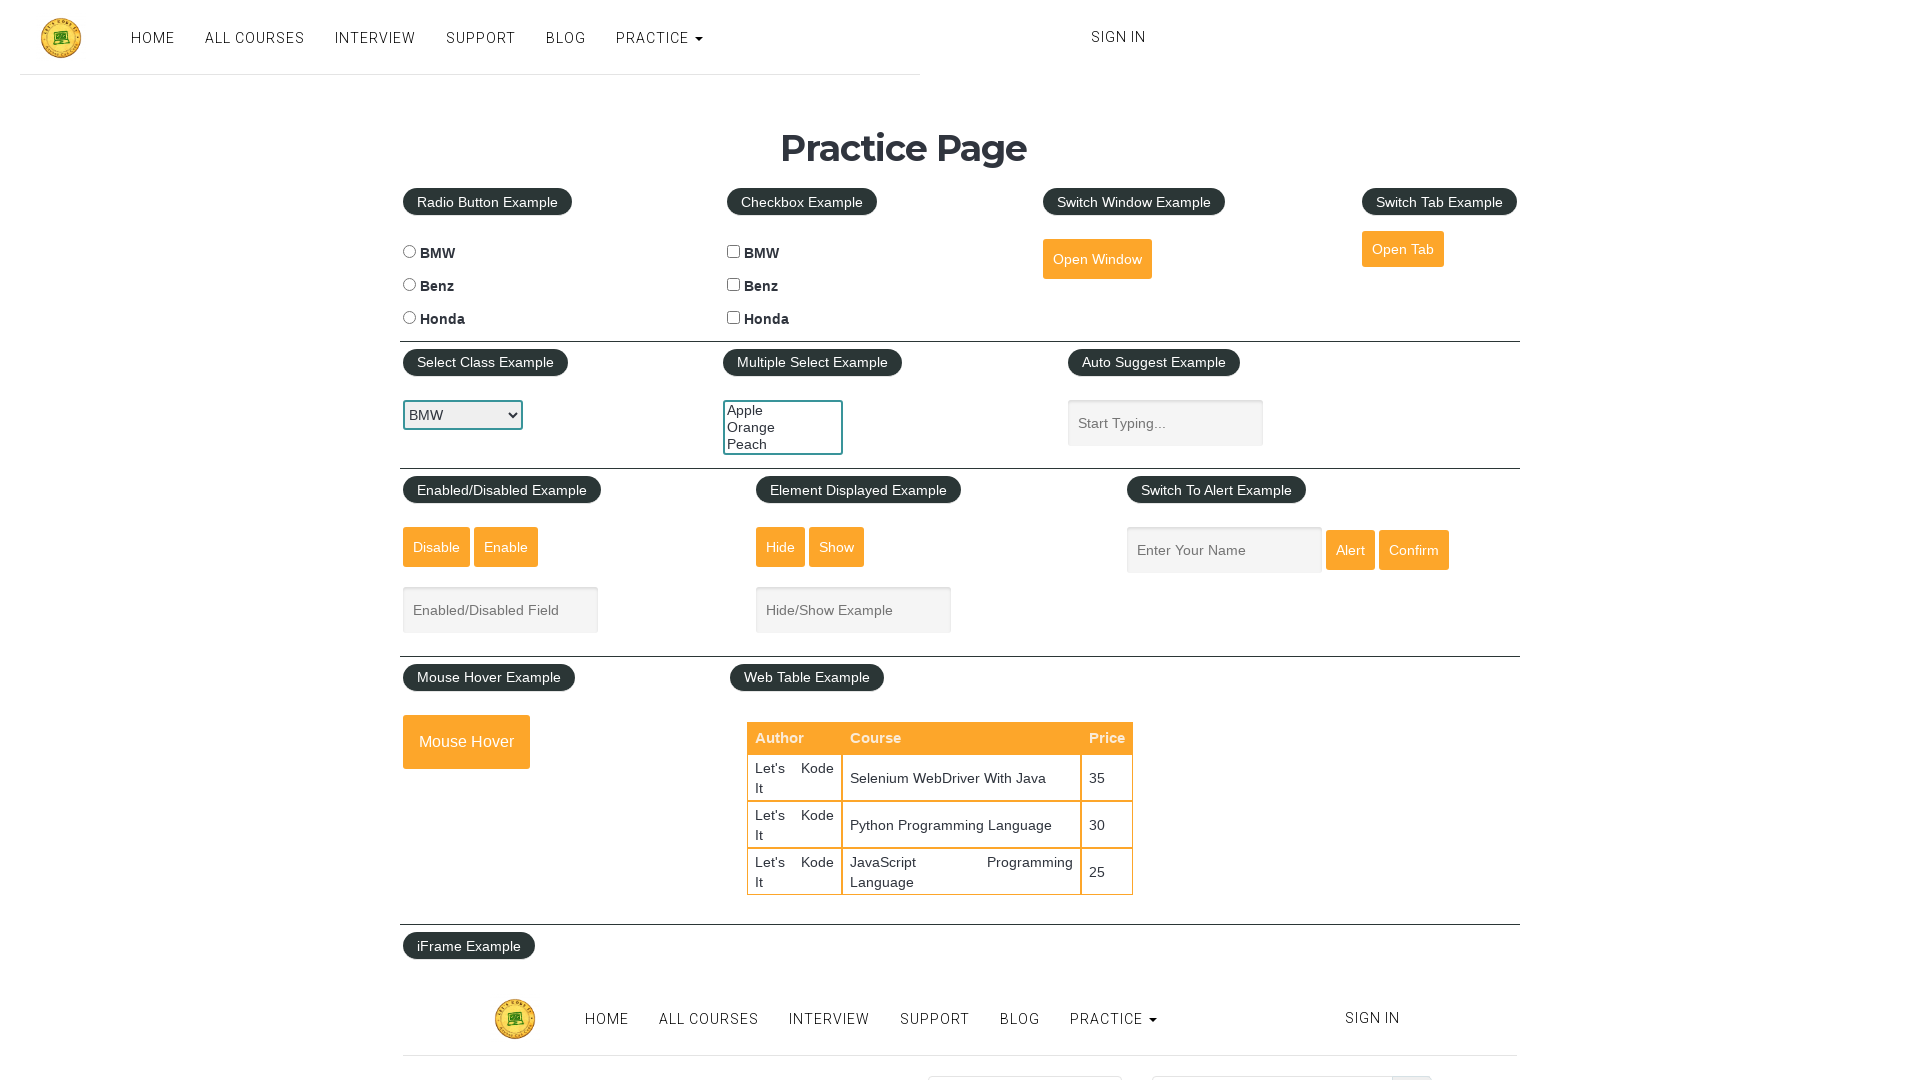

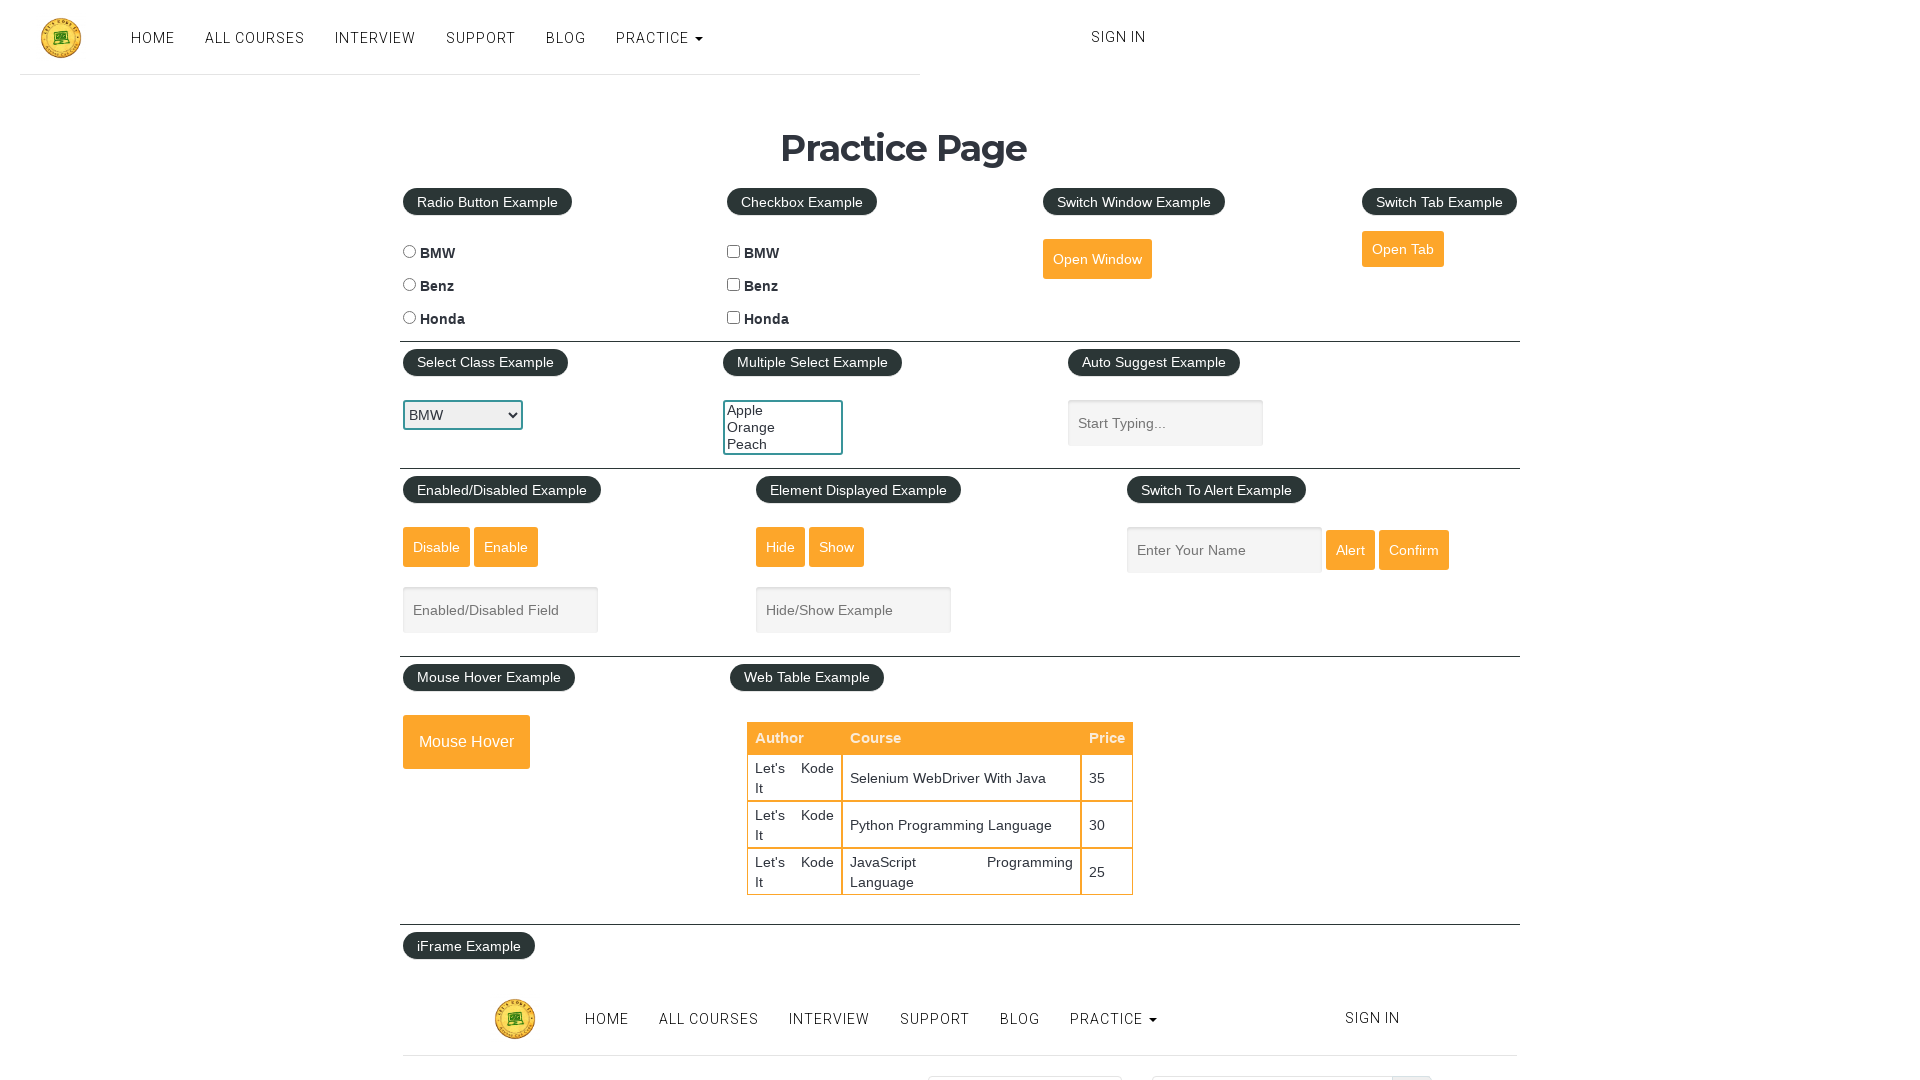